Tests A/B Testing page by clicking the link and verifying the page content displays correctly

Starting URL: http://the-internet.herokuapp.com/

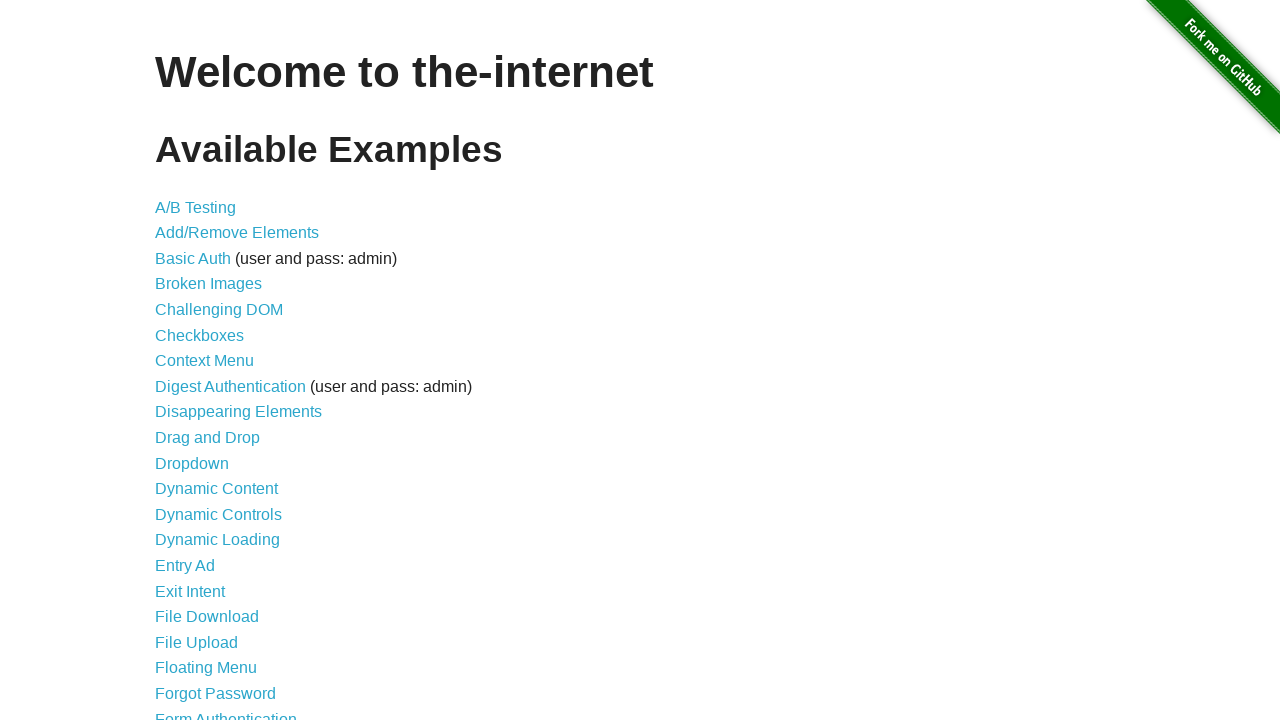

Clicked on A/B Testing link at (196, 207) on text=A/B Testing
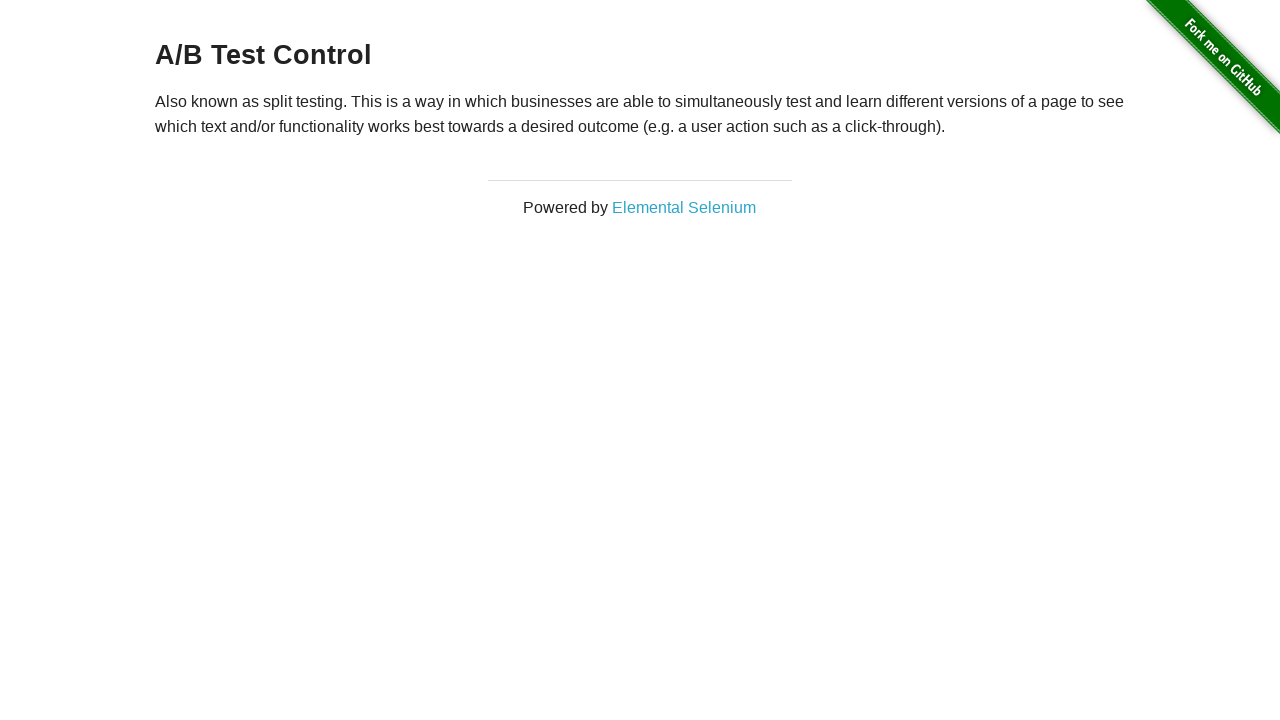

A/B Testing page loaded with h3 content displayed
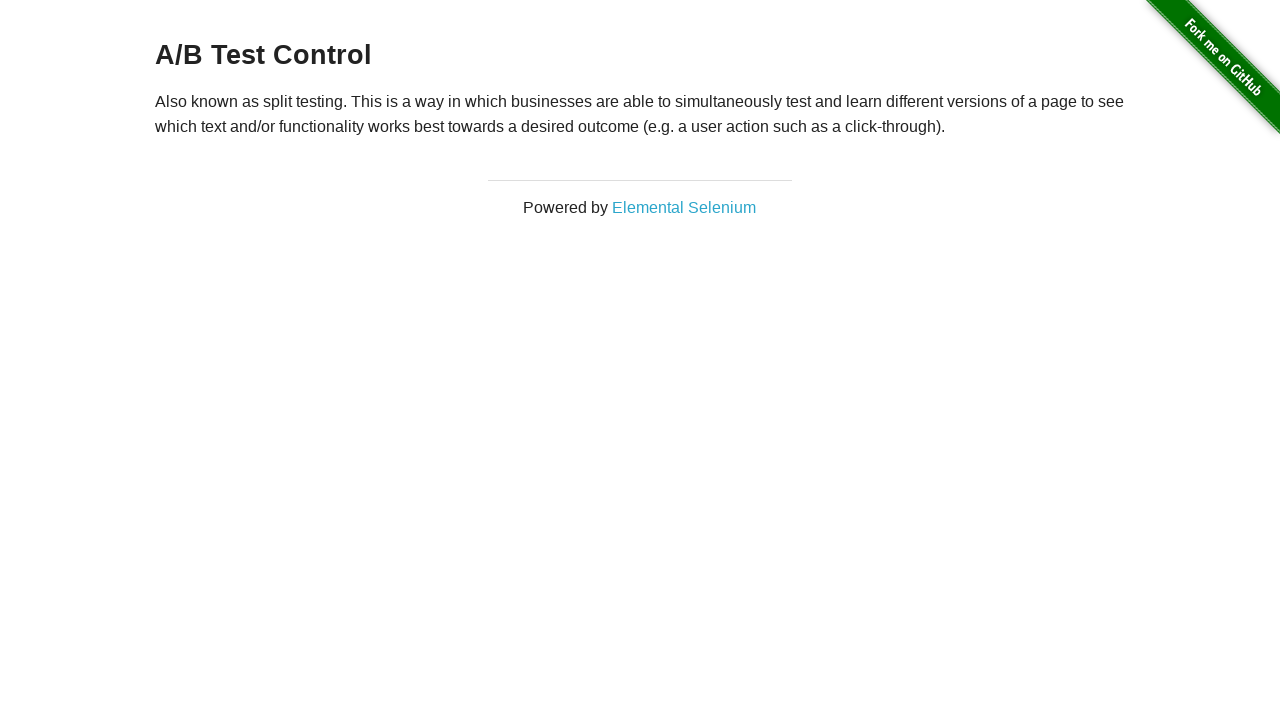

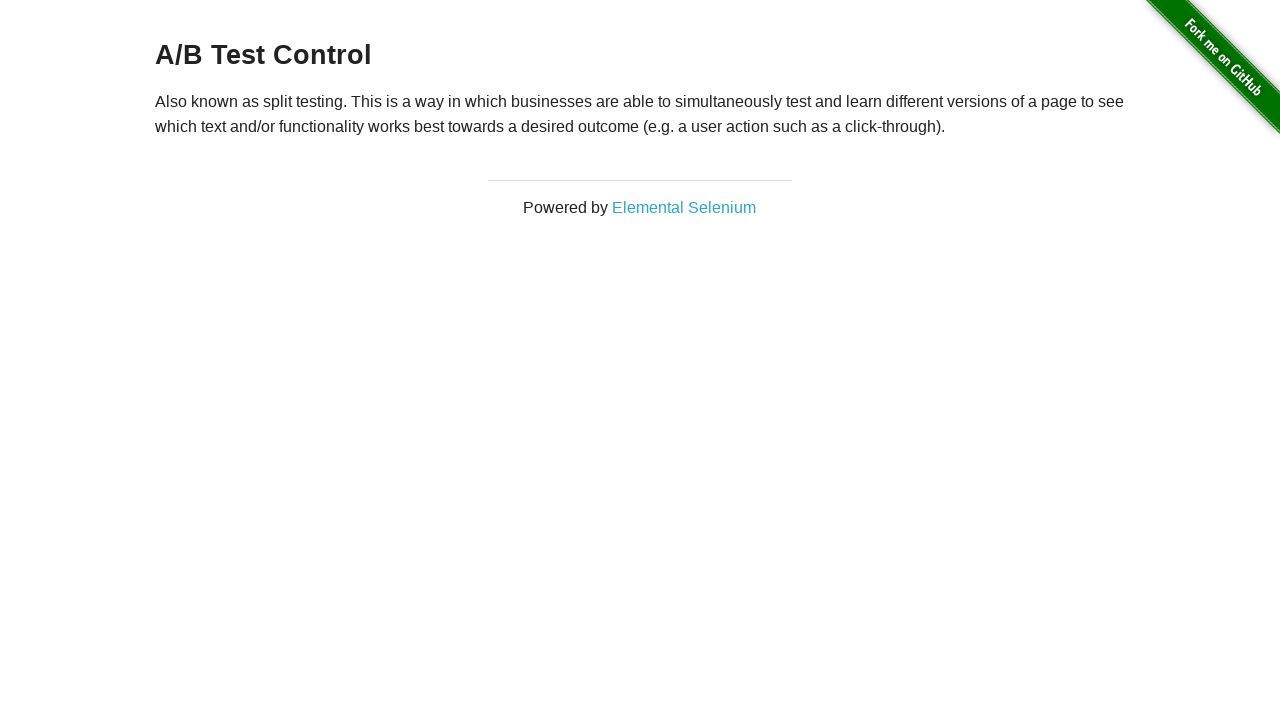